Tests vertical slider functionality by dragging the slider handle downward

Starting URL: https://jqueryui.com/slider/#slider-vertical

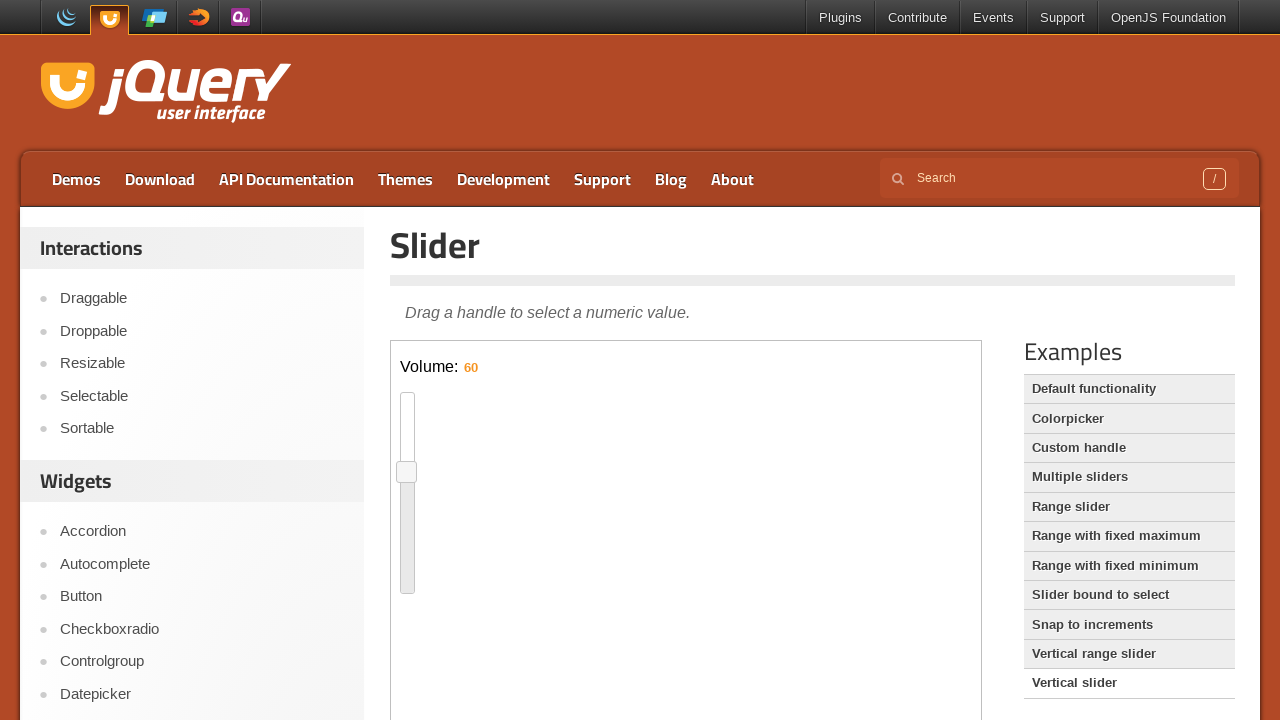

Located iframe containing vertical slider
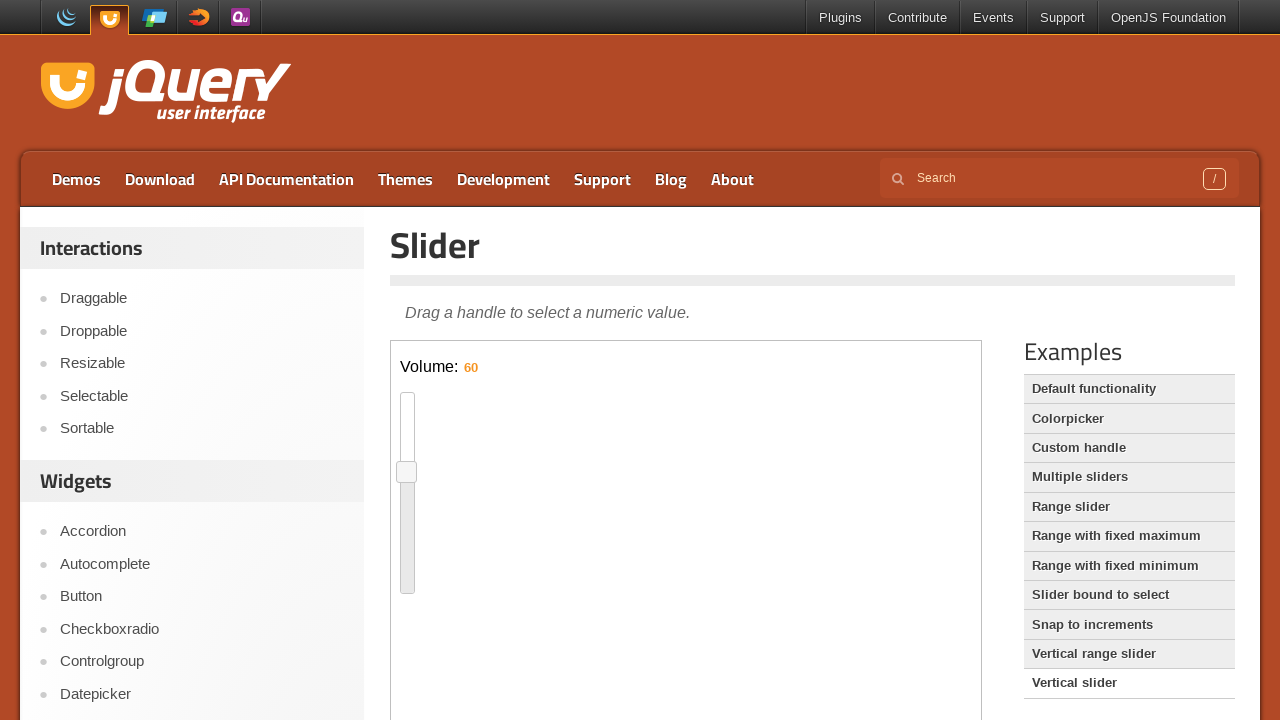

Located vertical slider handle element
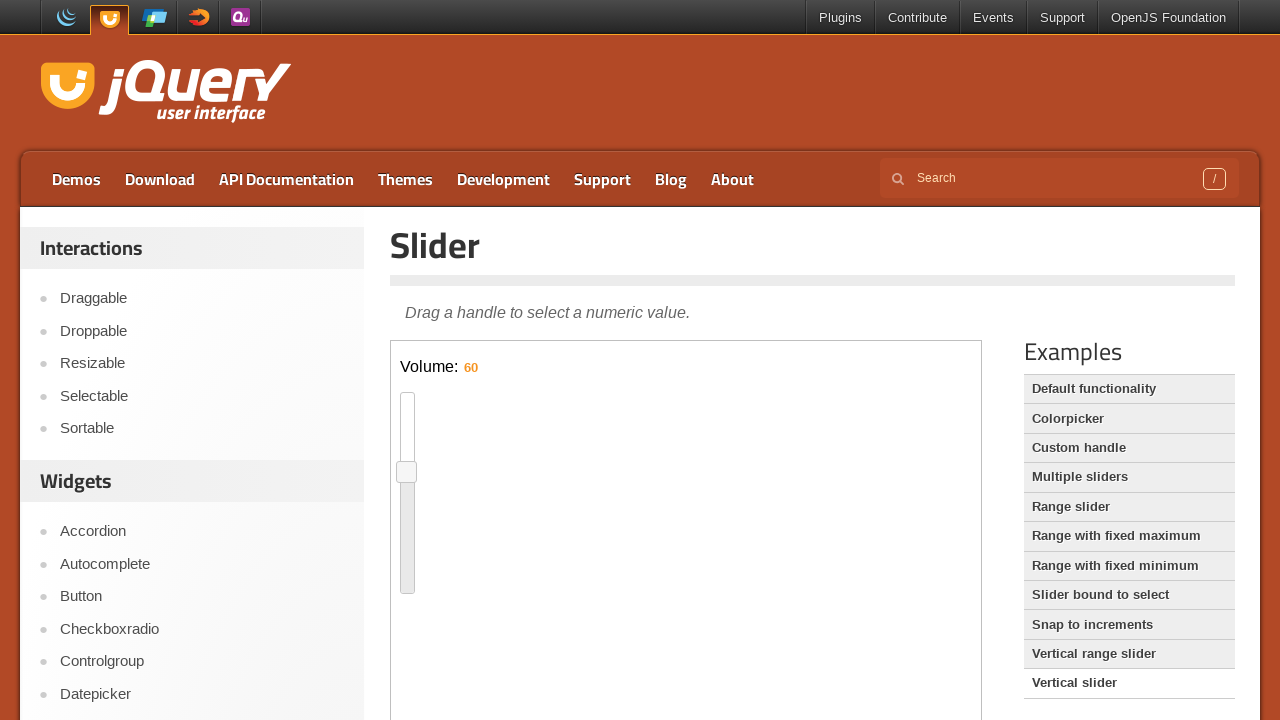

Retrieved slider handle bounding box coordinates
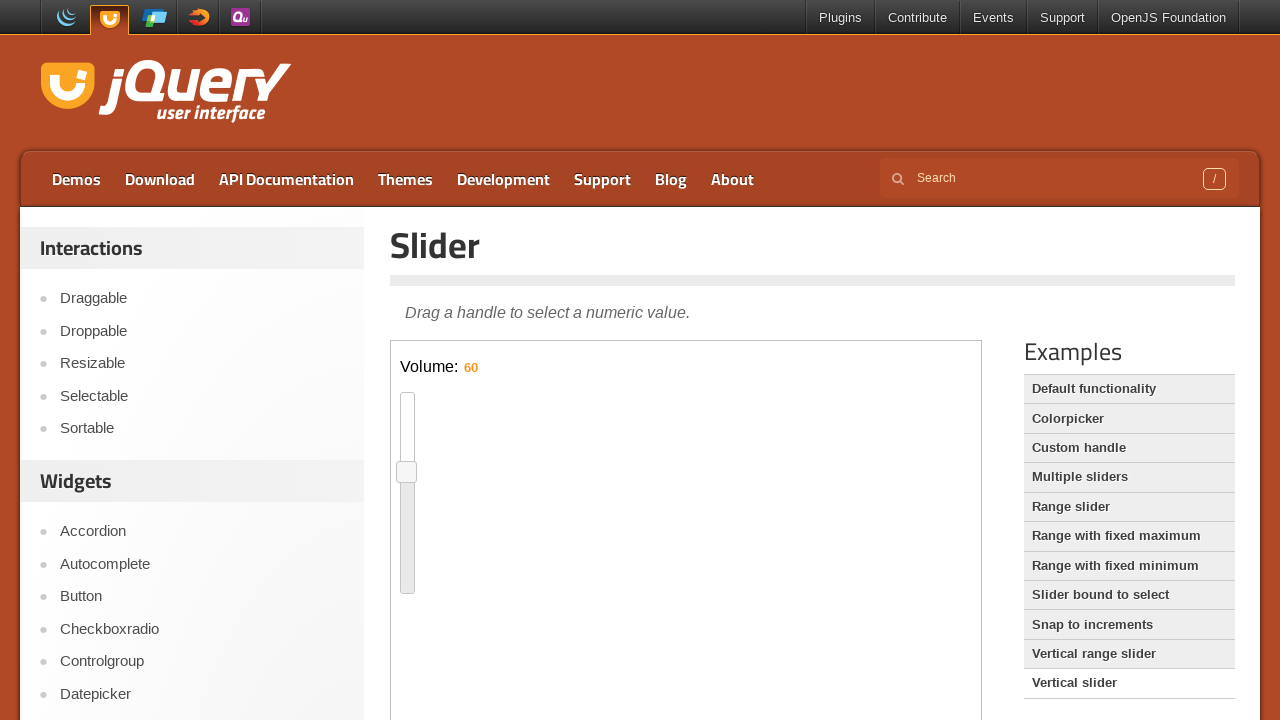

Moved mouse to center of slider handle at (407, 472)
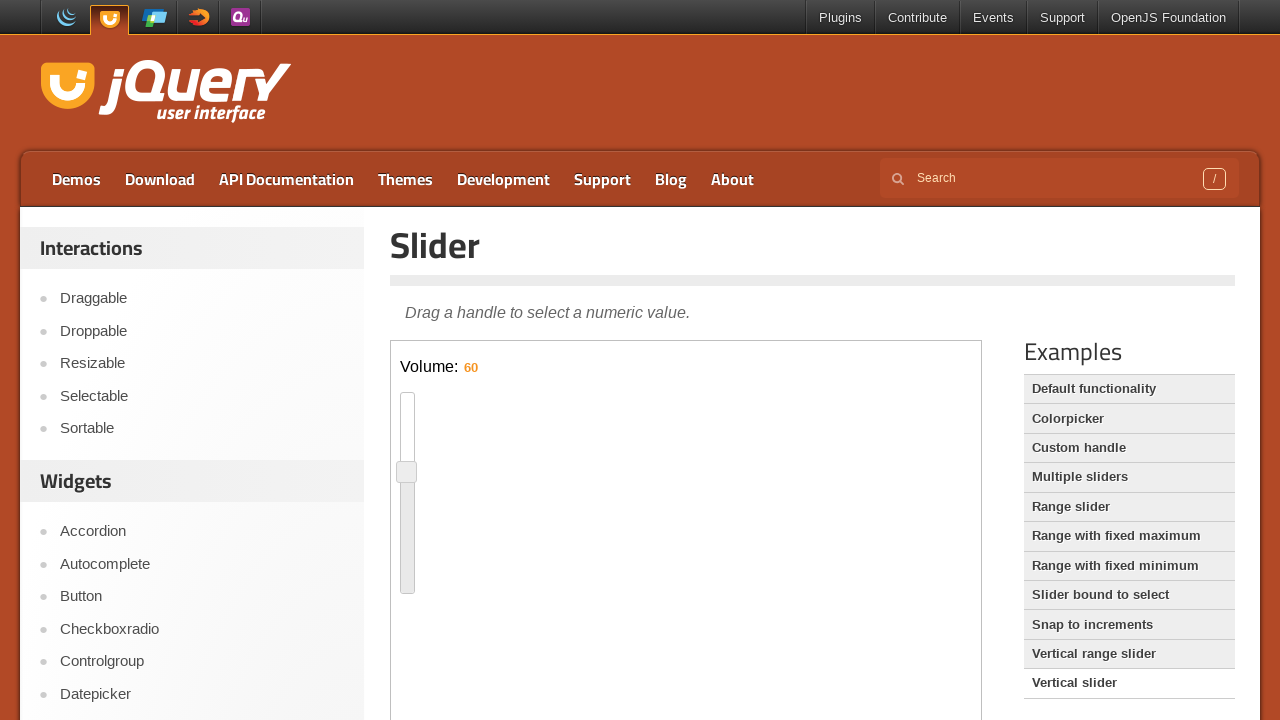

Pressed mouse button down on slider handle at (407, 472)
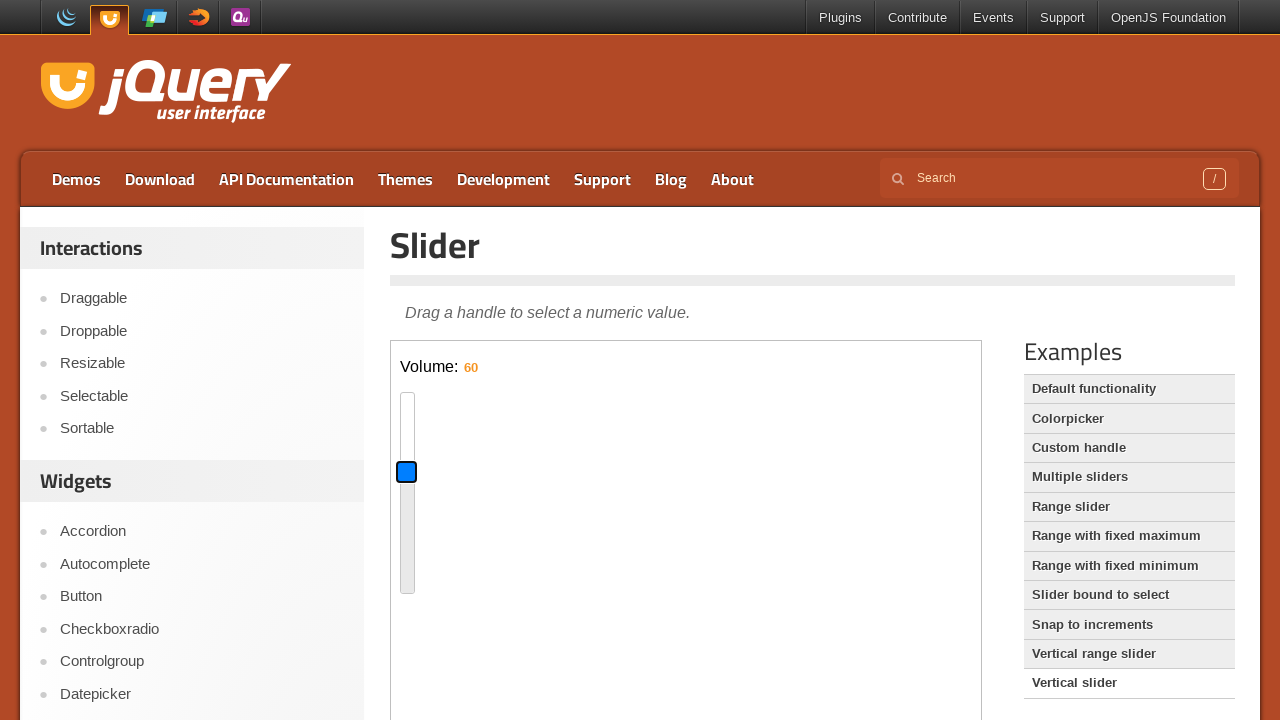

Dragged slider handle downward by 78 pixels at (407, 550)
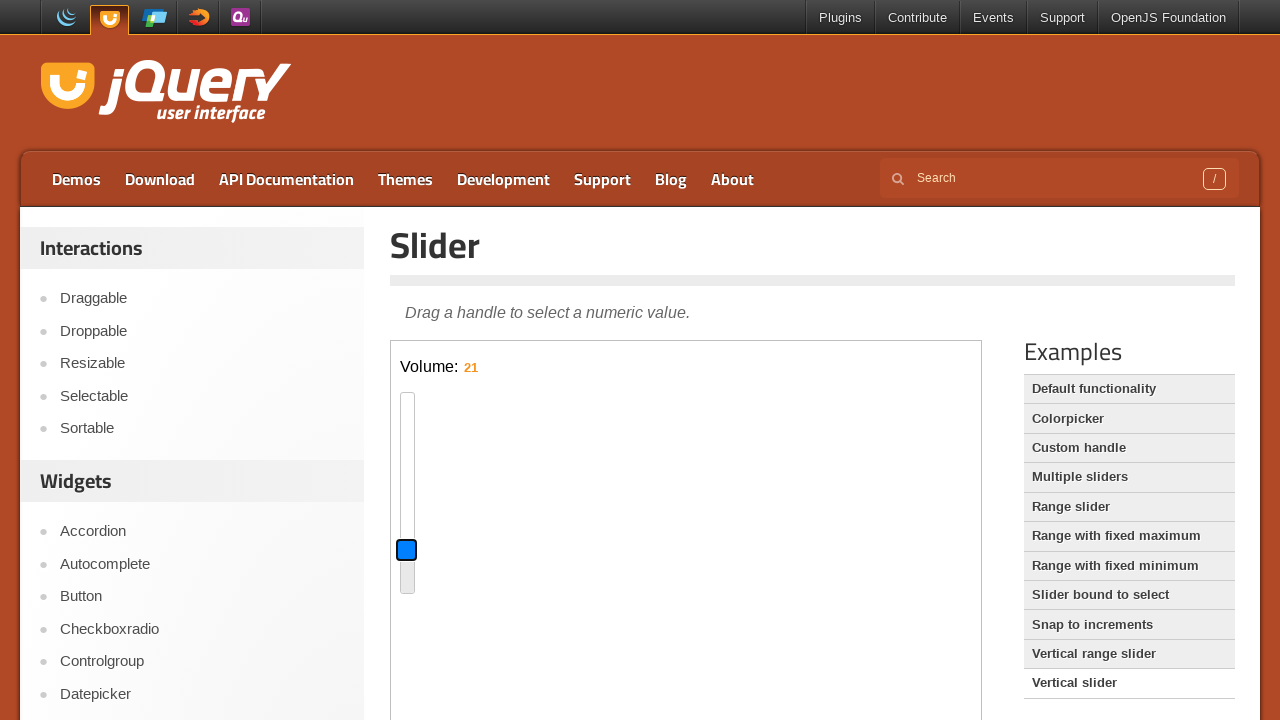

Released mouse button to complete slider drag at (407, 550)
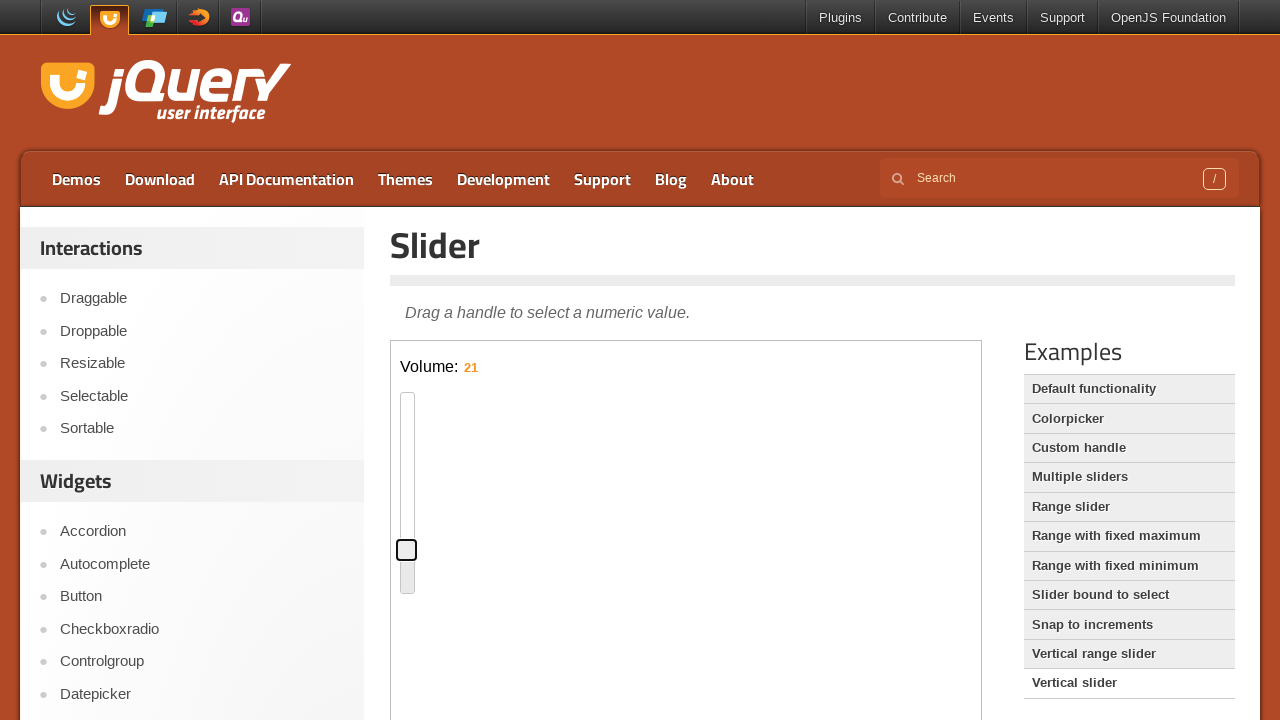

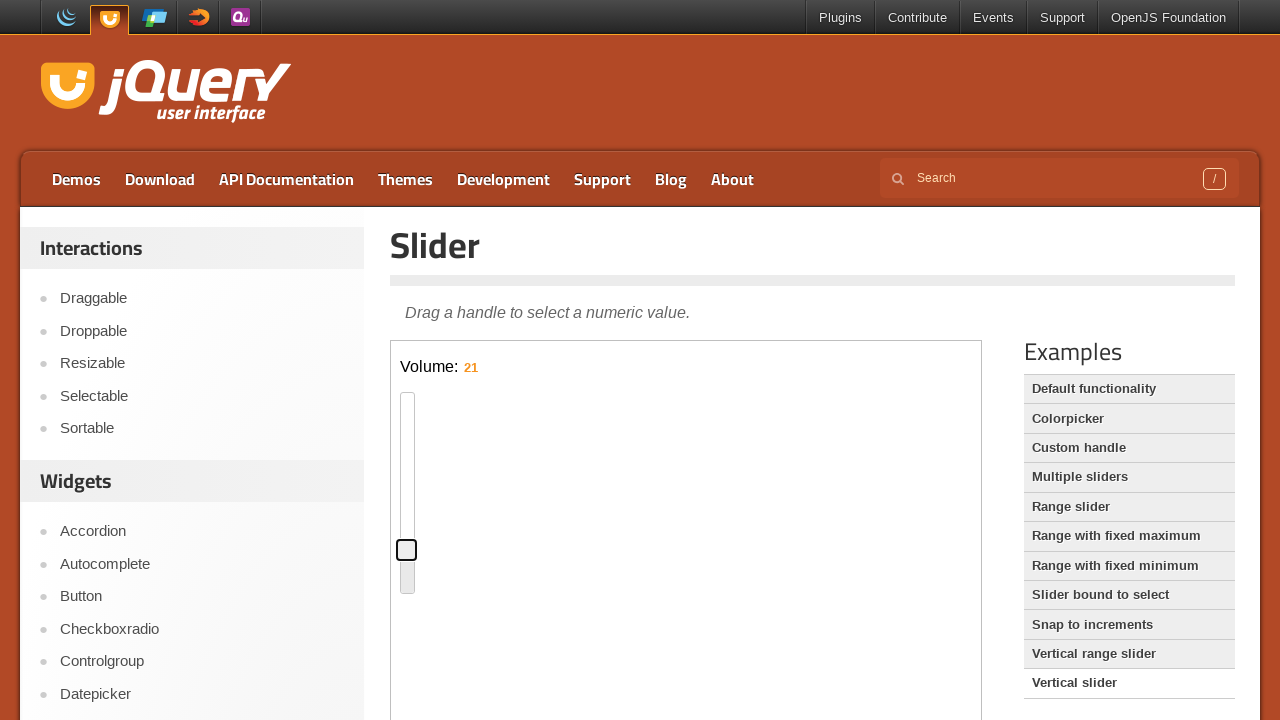